Tests browser navigation commands by navigating to two different URLs, then using back and forward navigation to verify the browser history navigation works correctly.

Starting URL: https://demo.opencart.com/

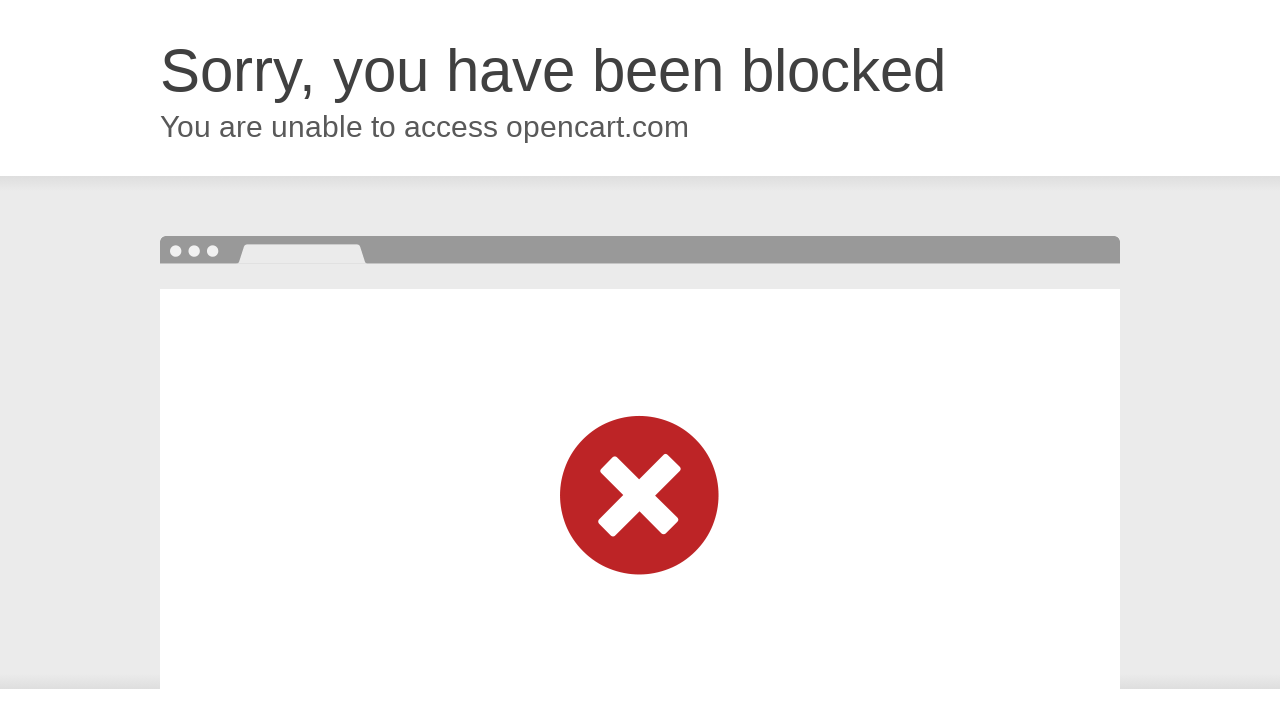

Navigated to second URL (OrangeHRM login page)
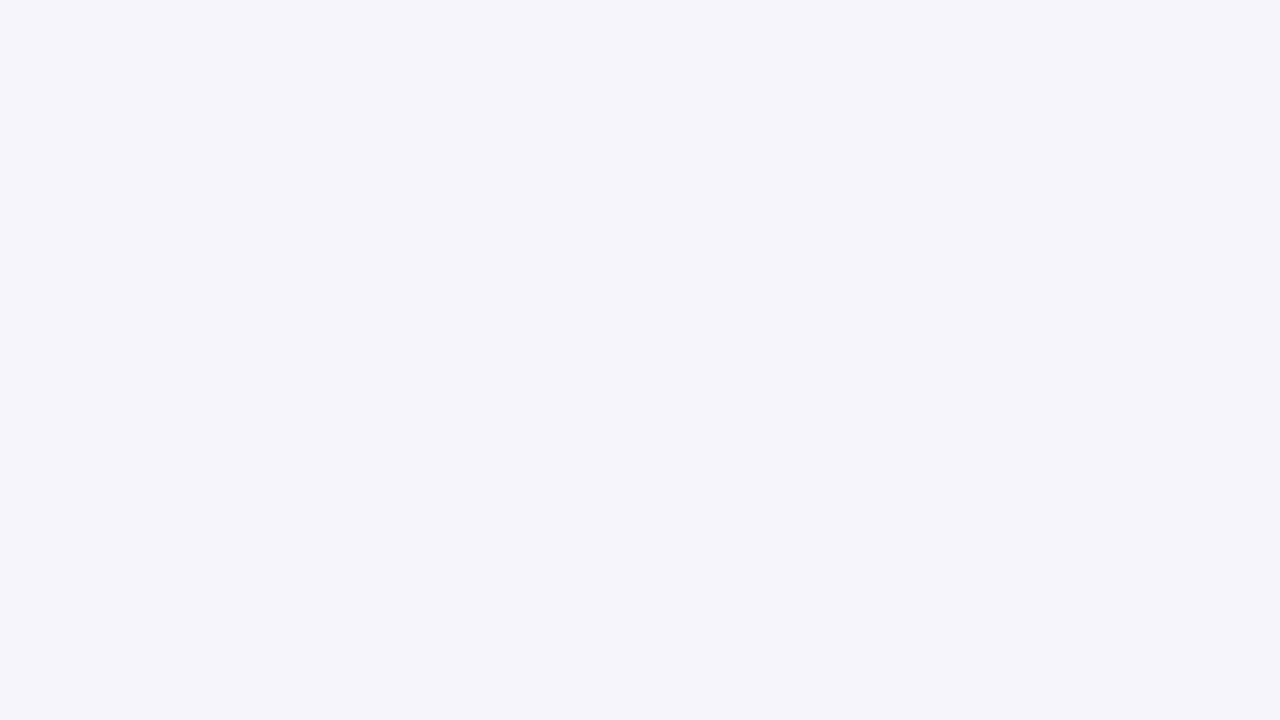

Navigated back to first URL (OpenCart demo page)
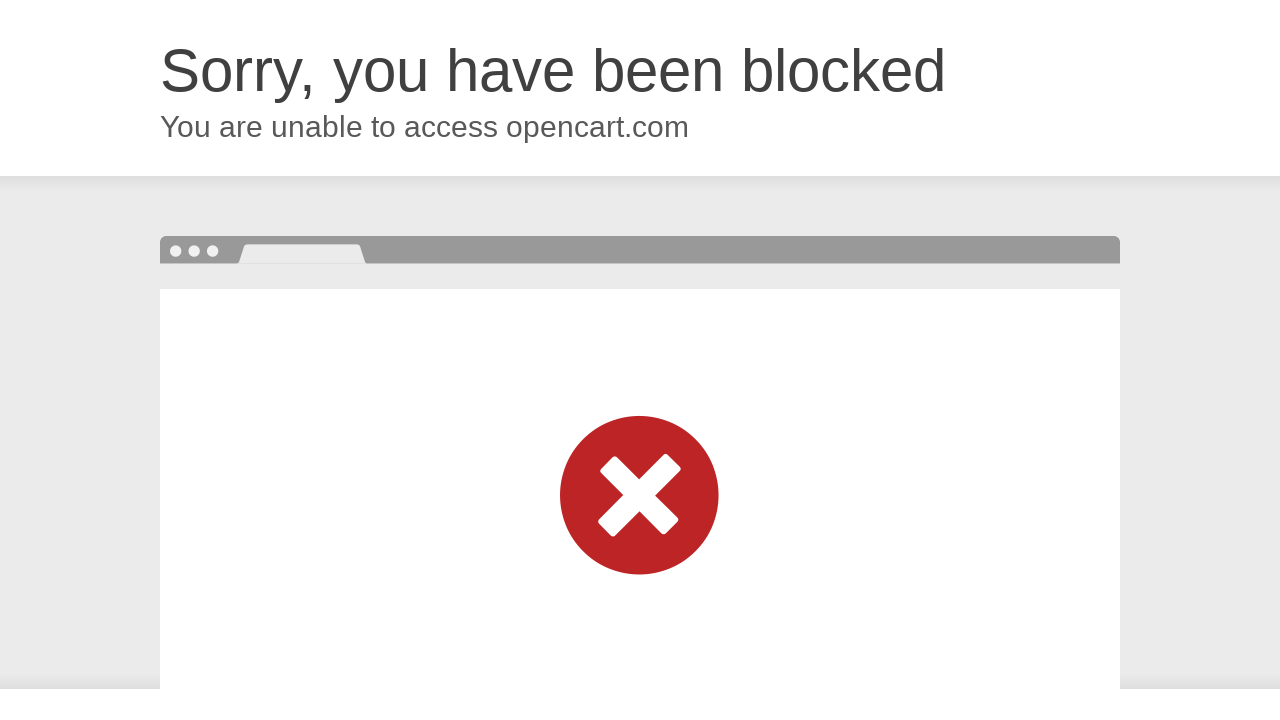

Verified current URL after back navigation: https://demo.opencart.com/
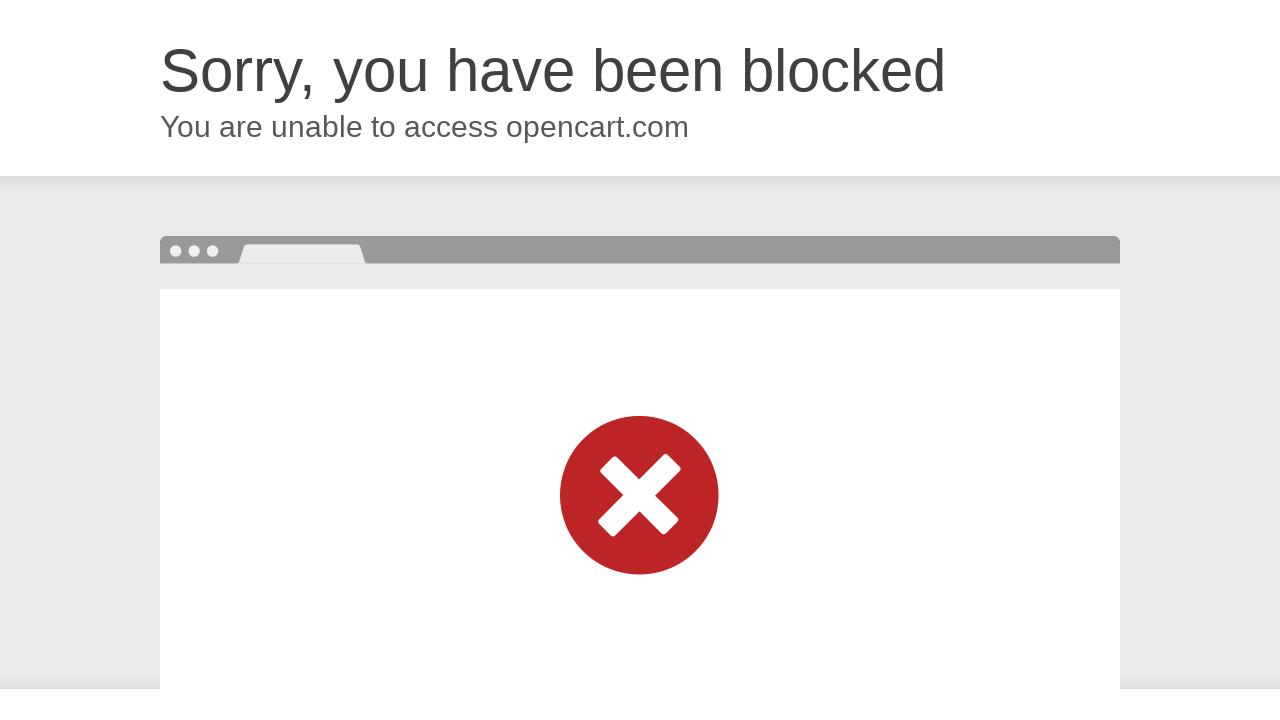

Navigated forward to second URL (OrangeHRM login page)
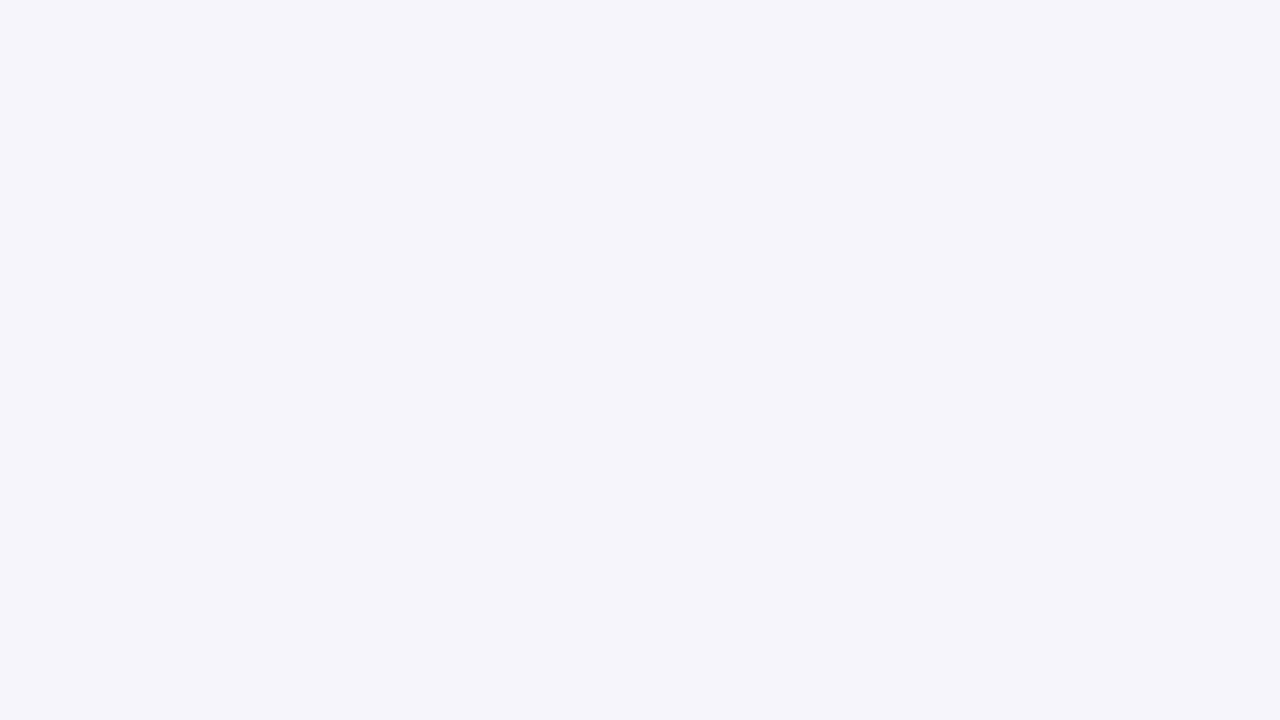

Verified current URL after forward navigation: https://opensource-demo.orangehrmlive.com/web/index.php/auth/login
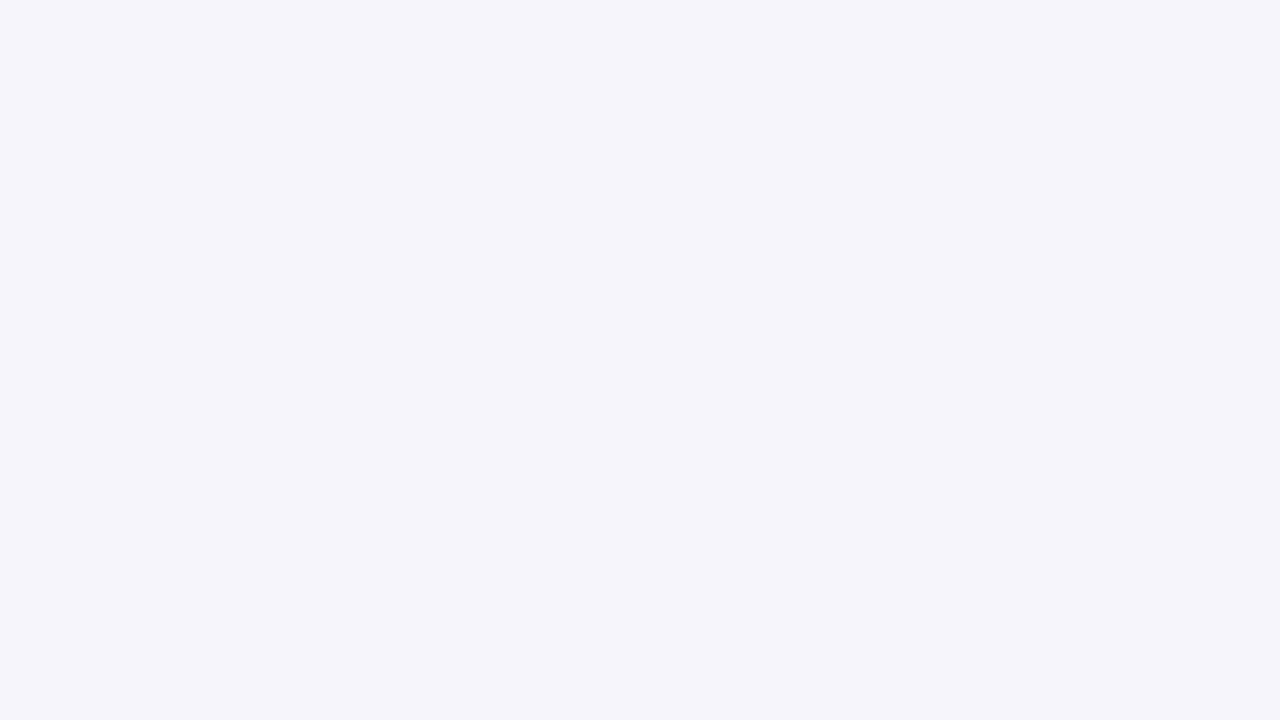

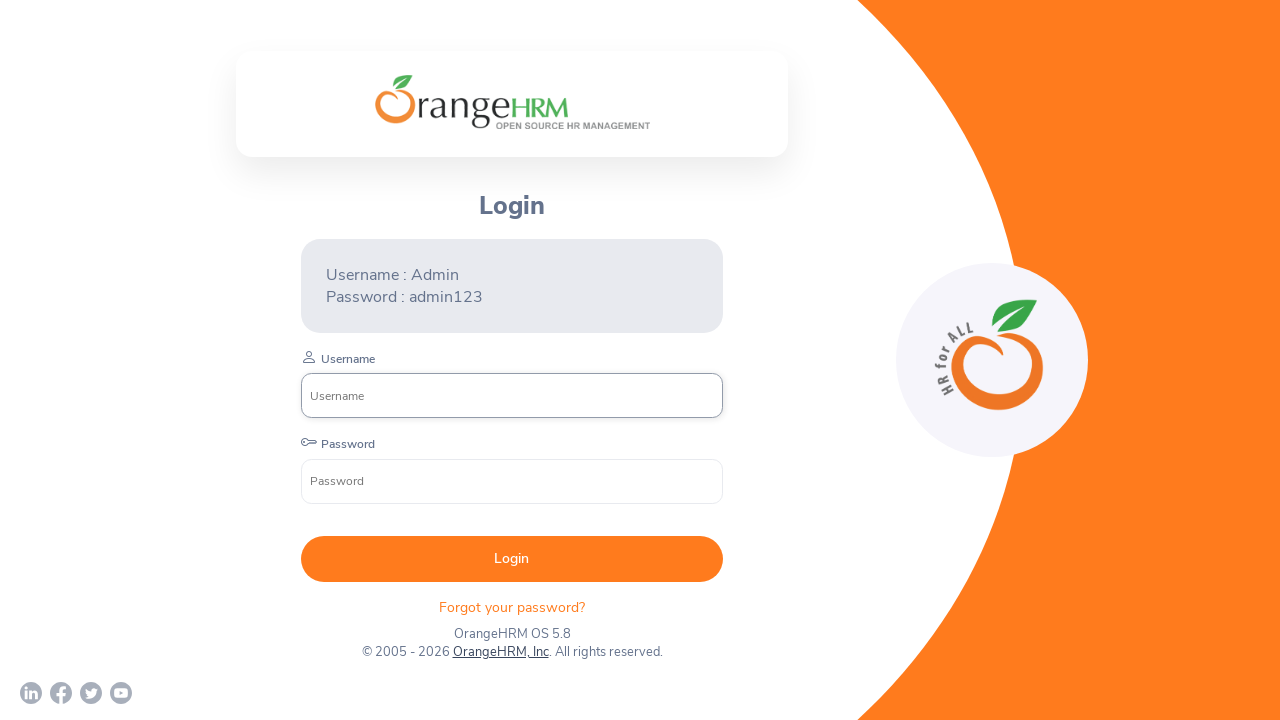